Tests the Swiggy food delivery website by entering a location in the location search field

Starting URL: https://www.swiggy.com/

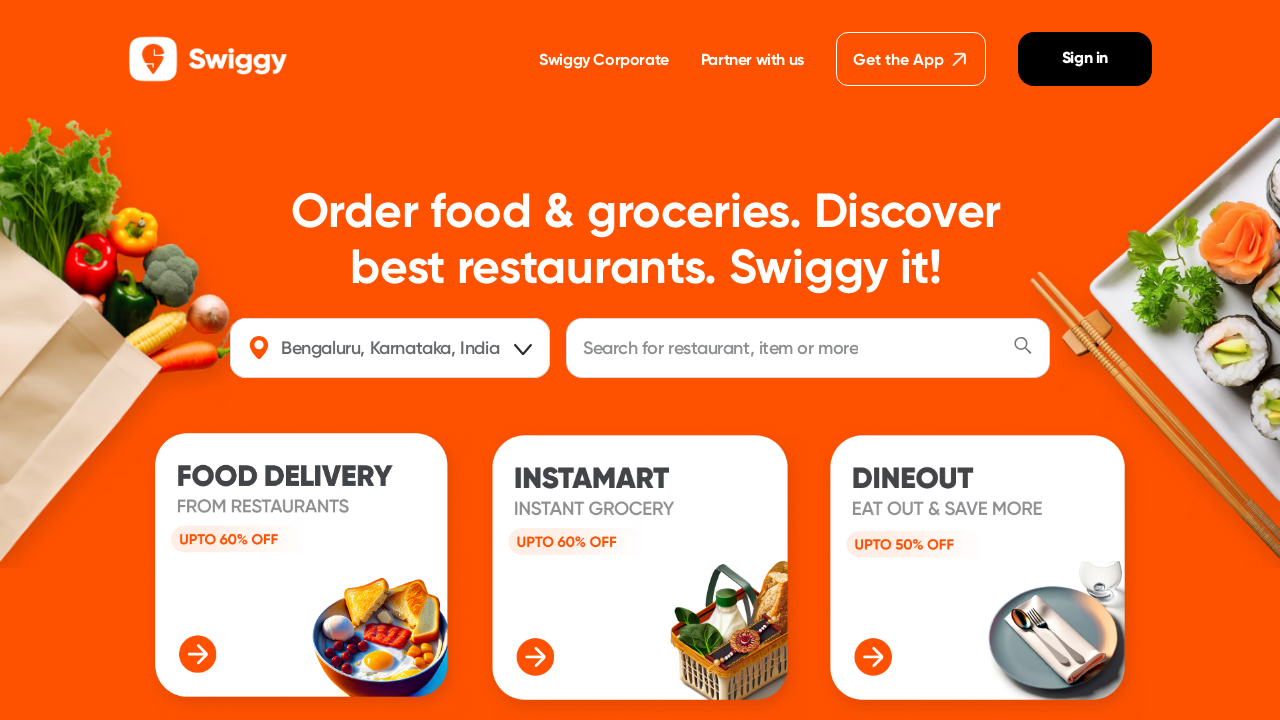

Filled location search field with 'Perungudi' on #location
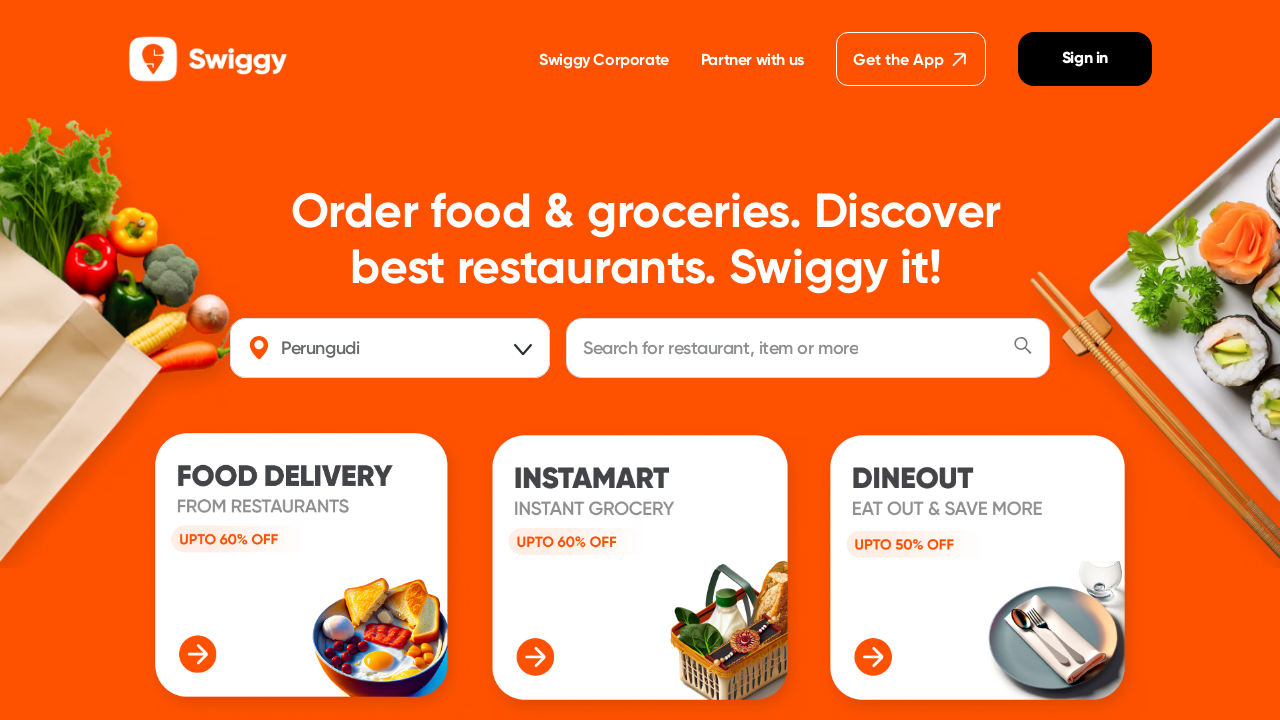

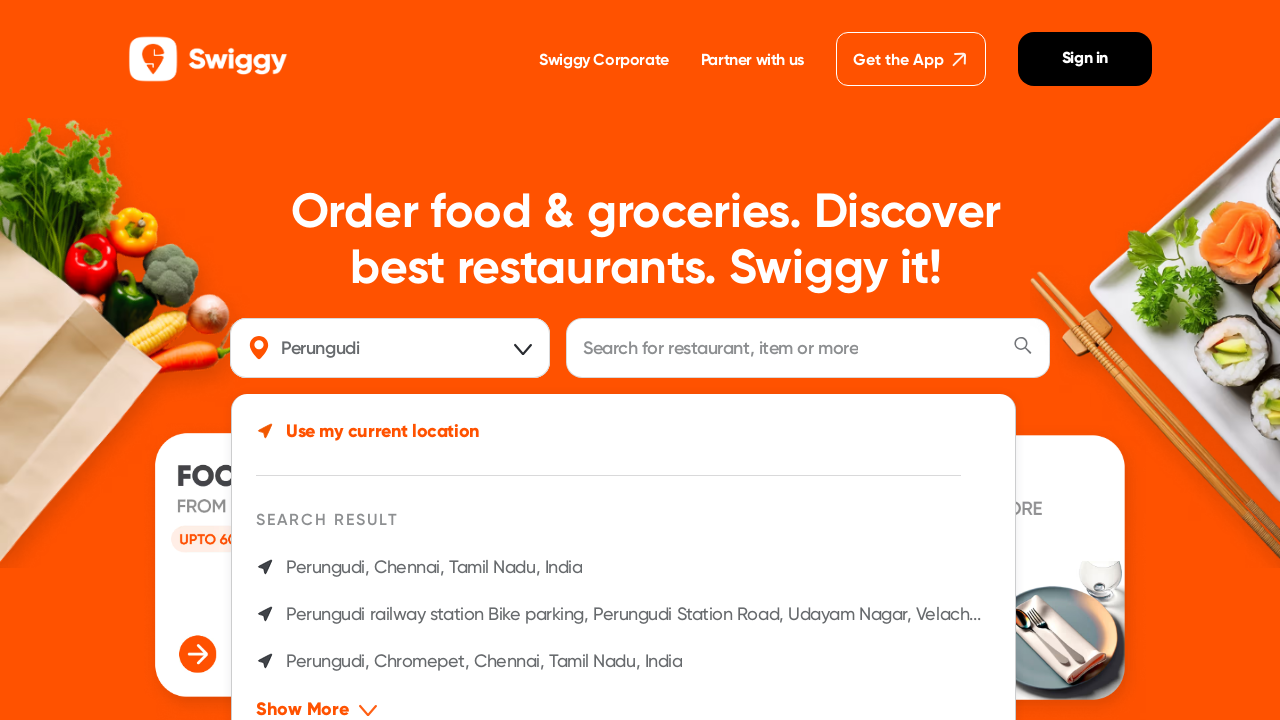